Fills out a Selenium practice form with personal information including first name, last name, gender, experience level, date, profession, and tool selection.

Starting URL: https://www.techlistic.com/p/selenium-practice-form.html

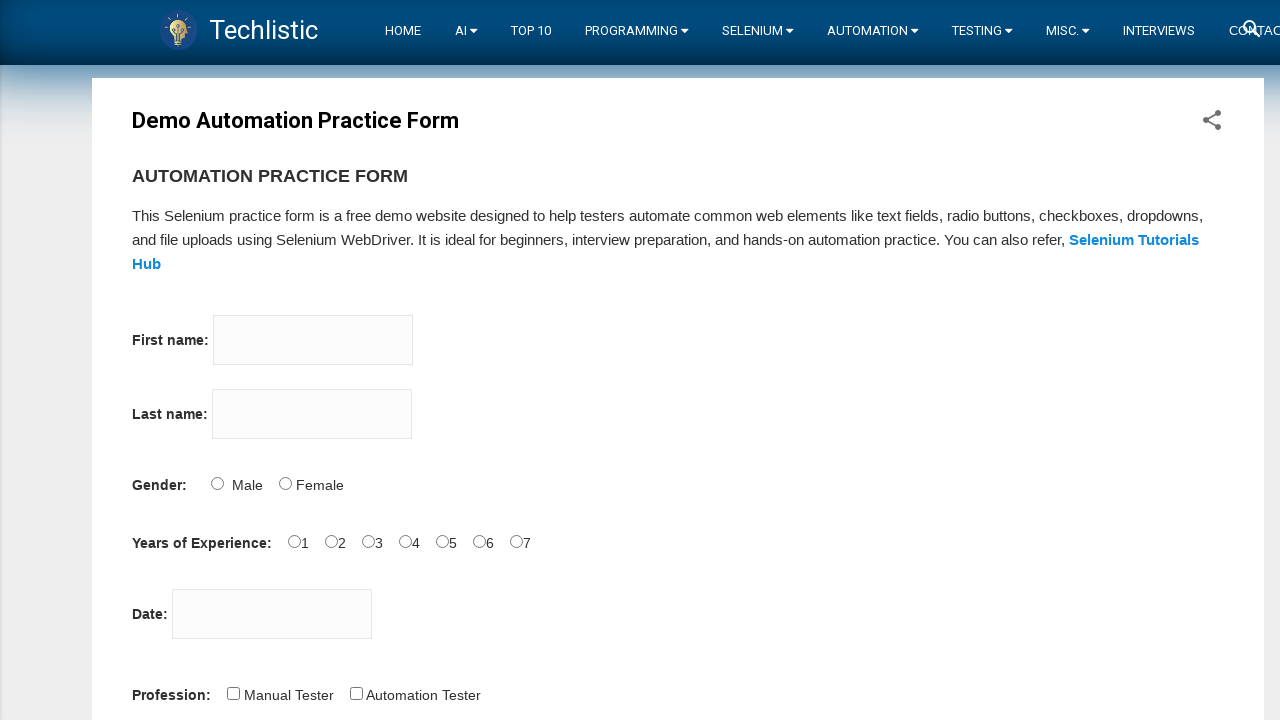

First name input field is visible and ready
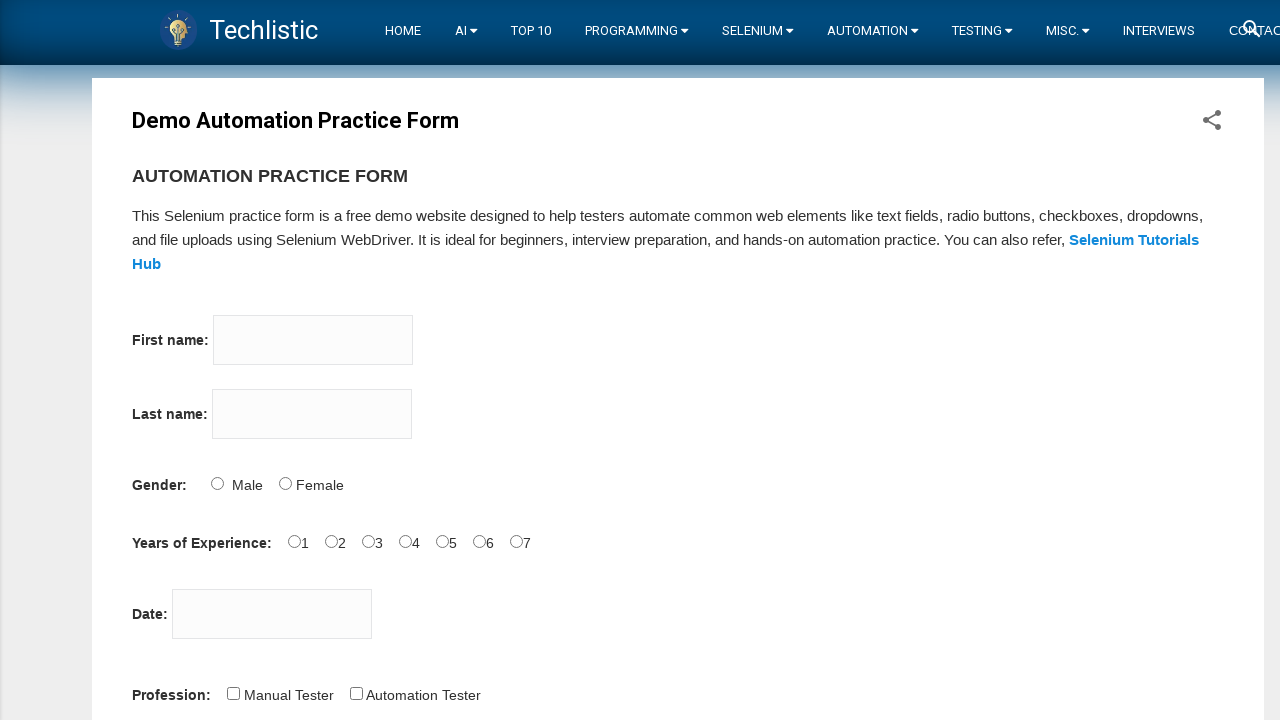

Filled first name field with 'John' on input[name='firstname']
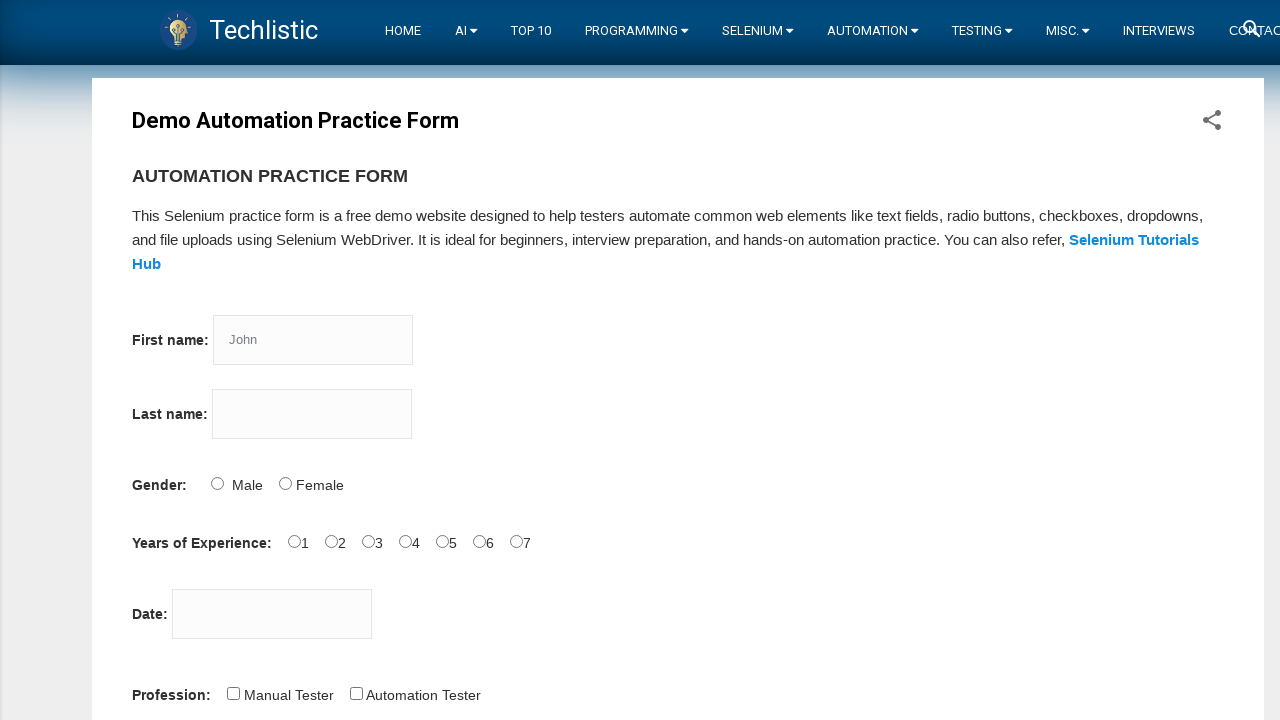

Filled last name field with 'Doe' on input[name='lastname']
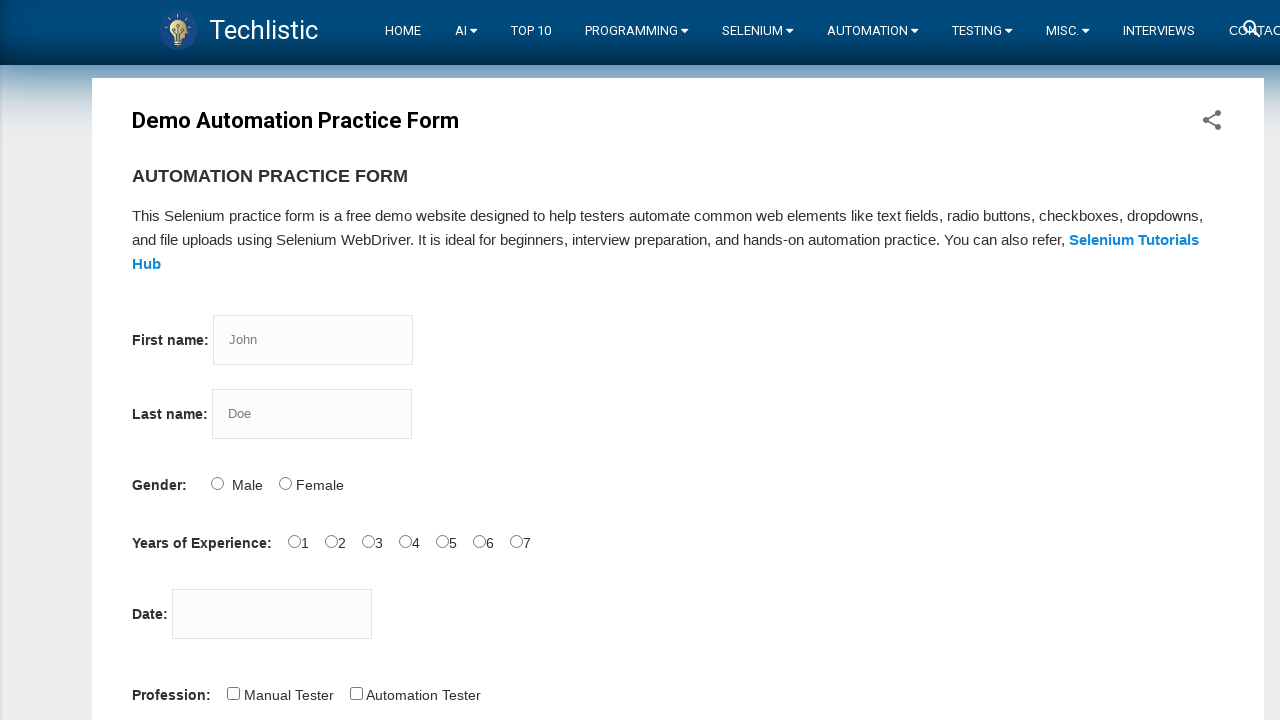

Selected gender option (Male) at (217, 483) on #sex-0
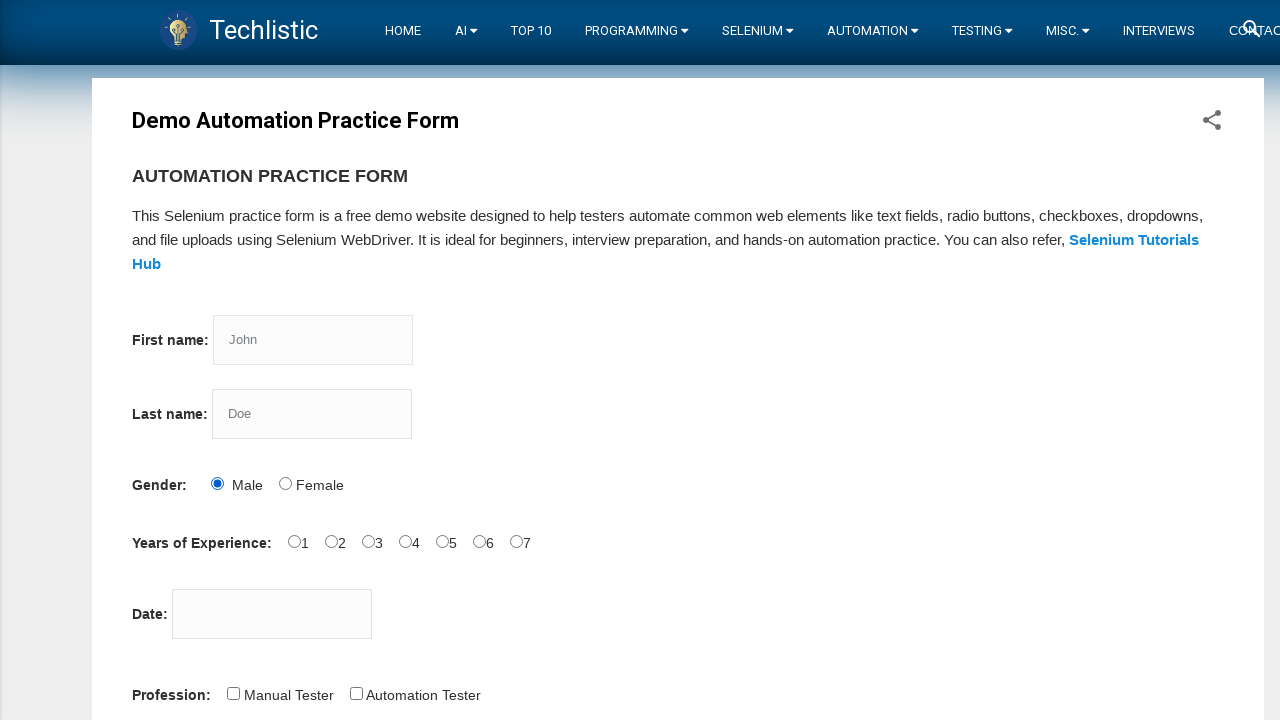

Selected experience level (5 years) at (442, 541) on #exp-4
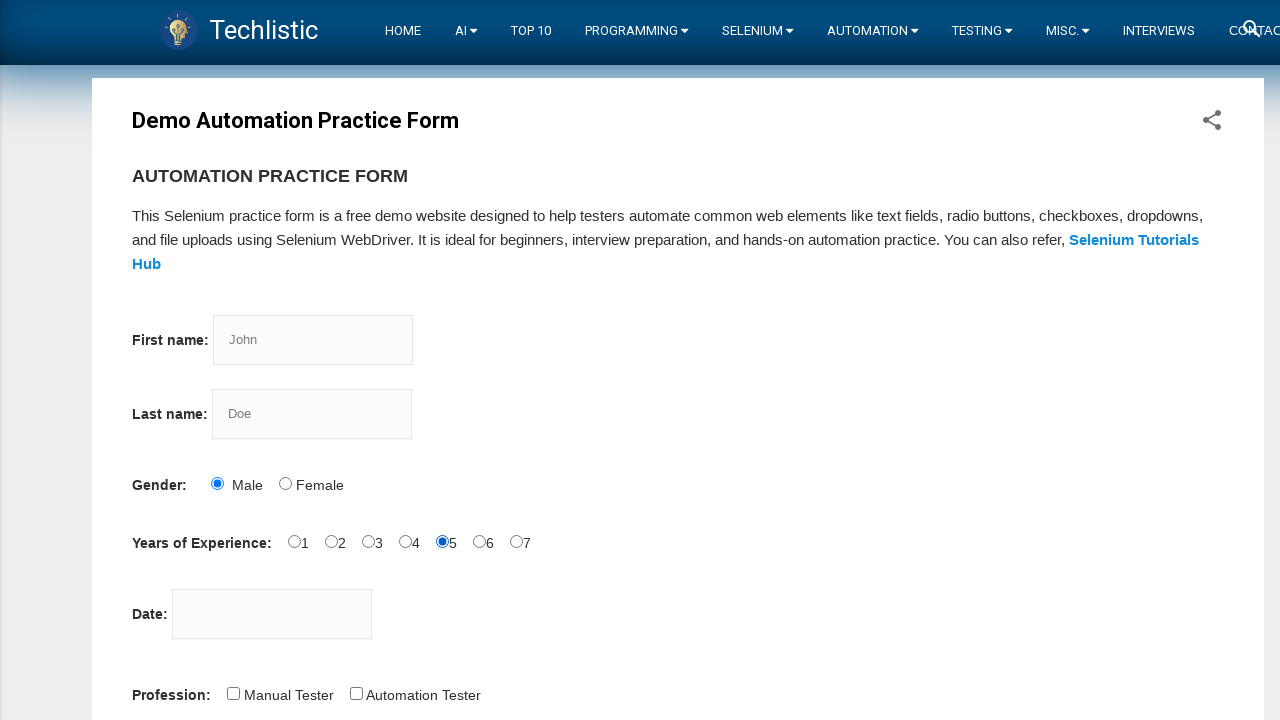

Filled date picker with '17-09-2025' on #datepicker
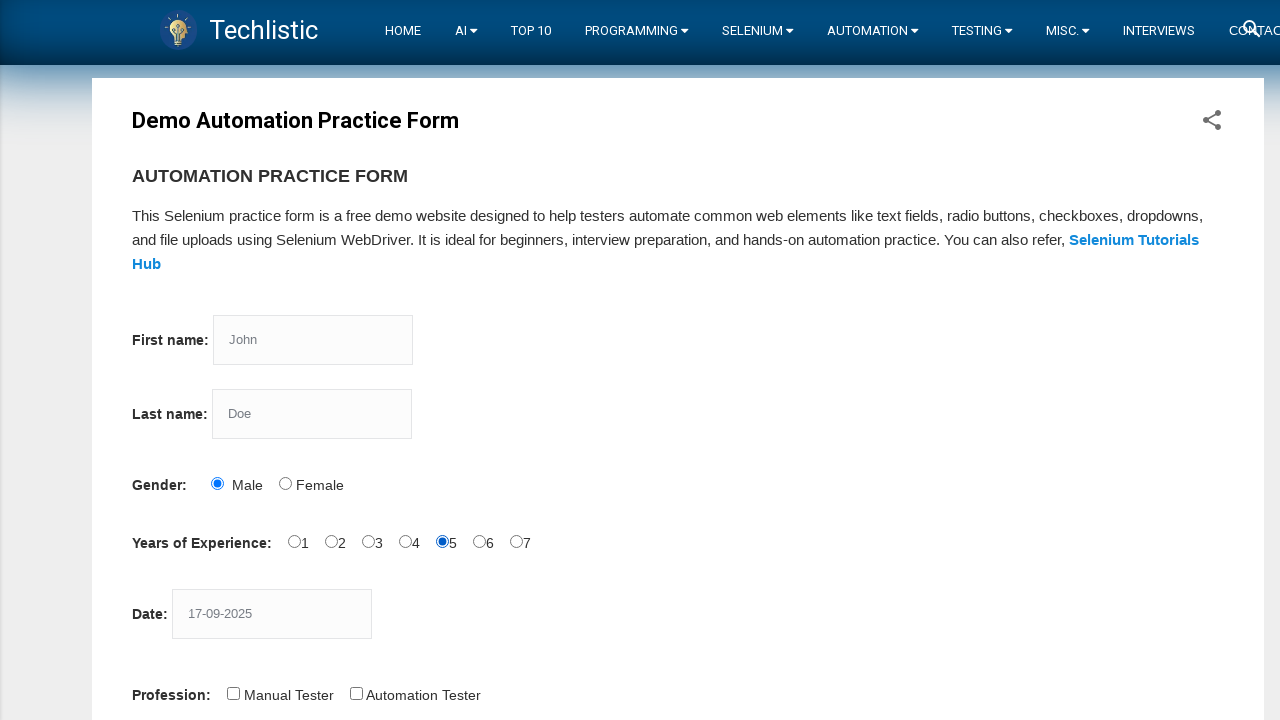

Scrolled profession field into view
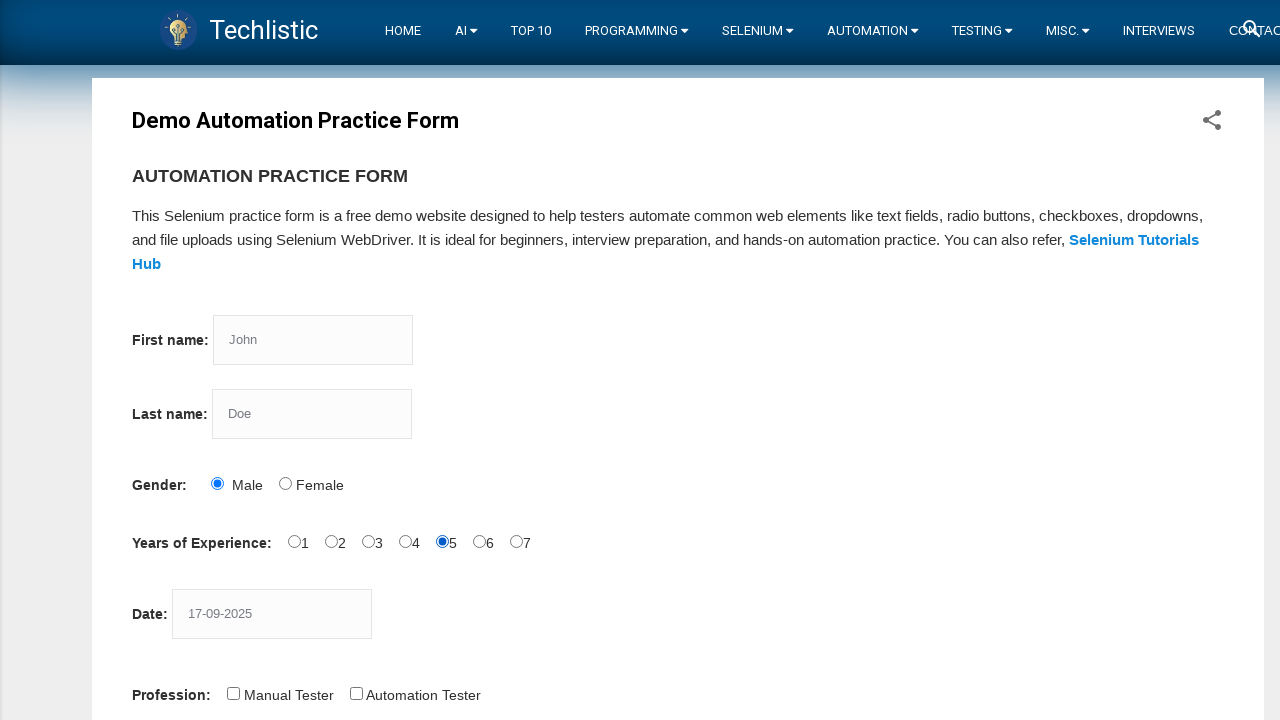

Selected profession option (Software Tester) at (356, 693) on #profession-1
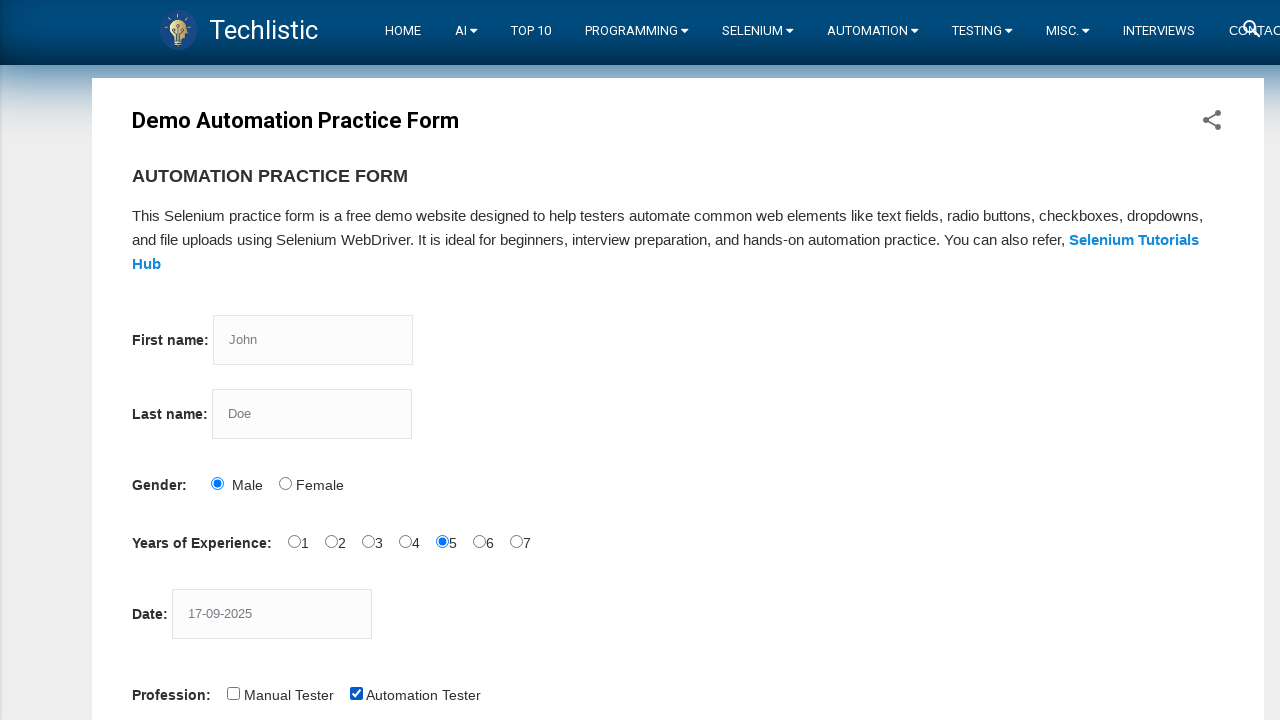

Selected automation tool option (QTP) at (446, 360) on #tool-2
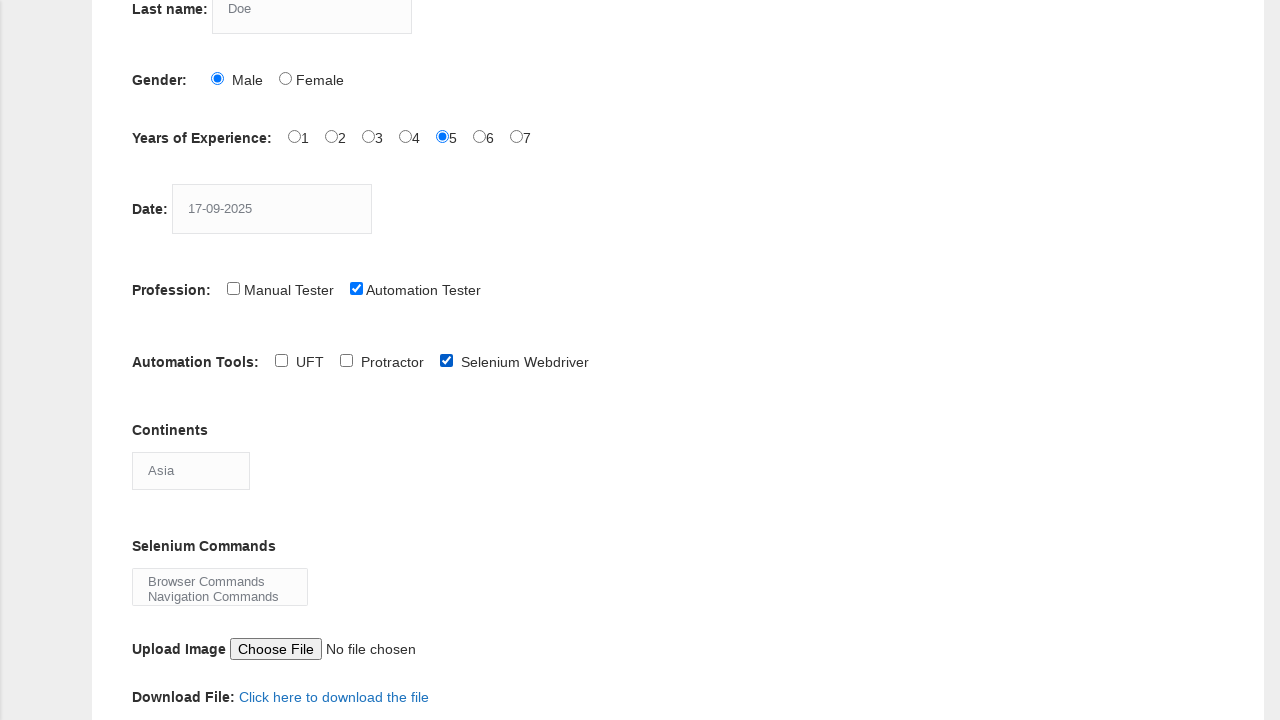

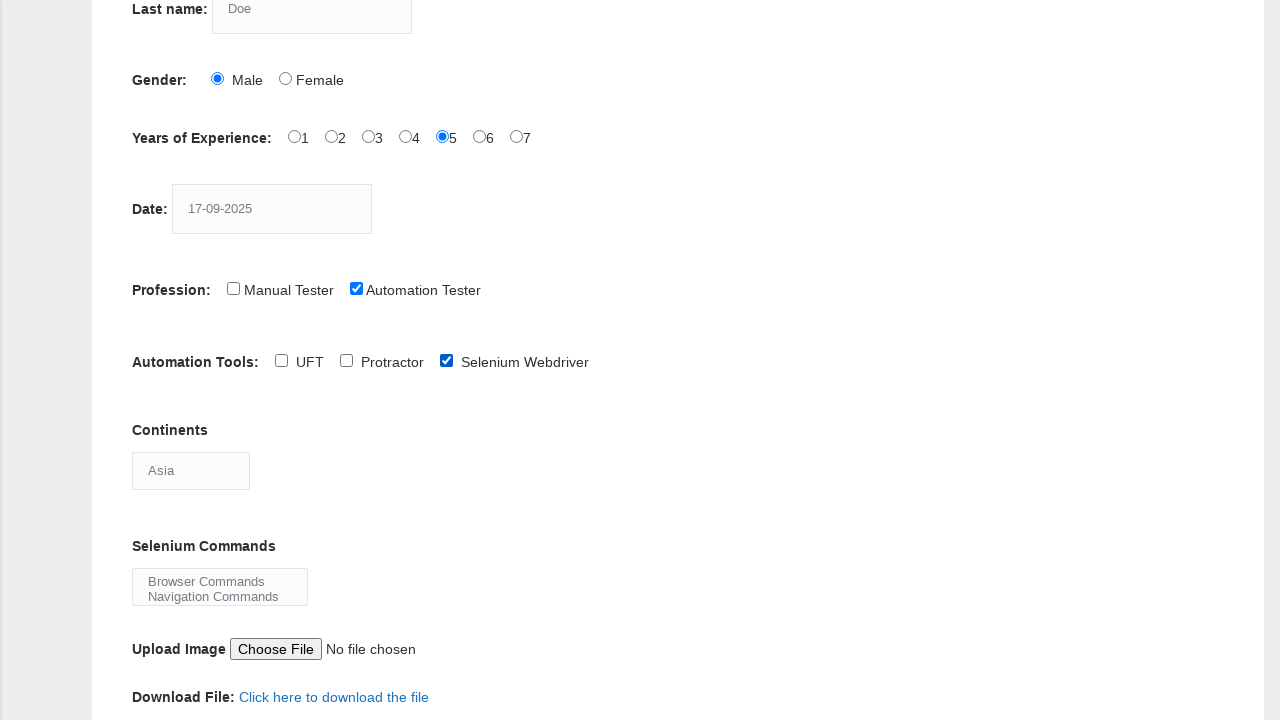